Tests dismissing a JavaScript confirmation dialog by clicking Cancel

Starting URL: https://the-internet.herokuapp.com/javascript_alerts

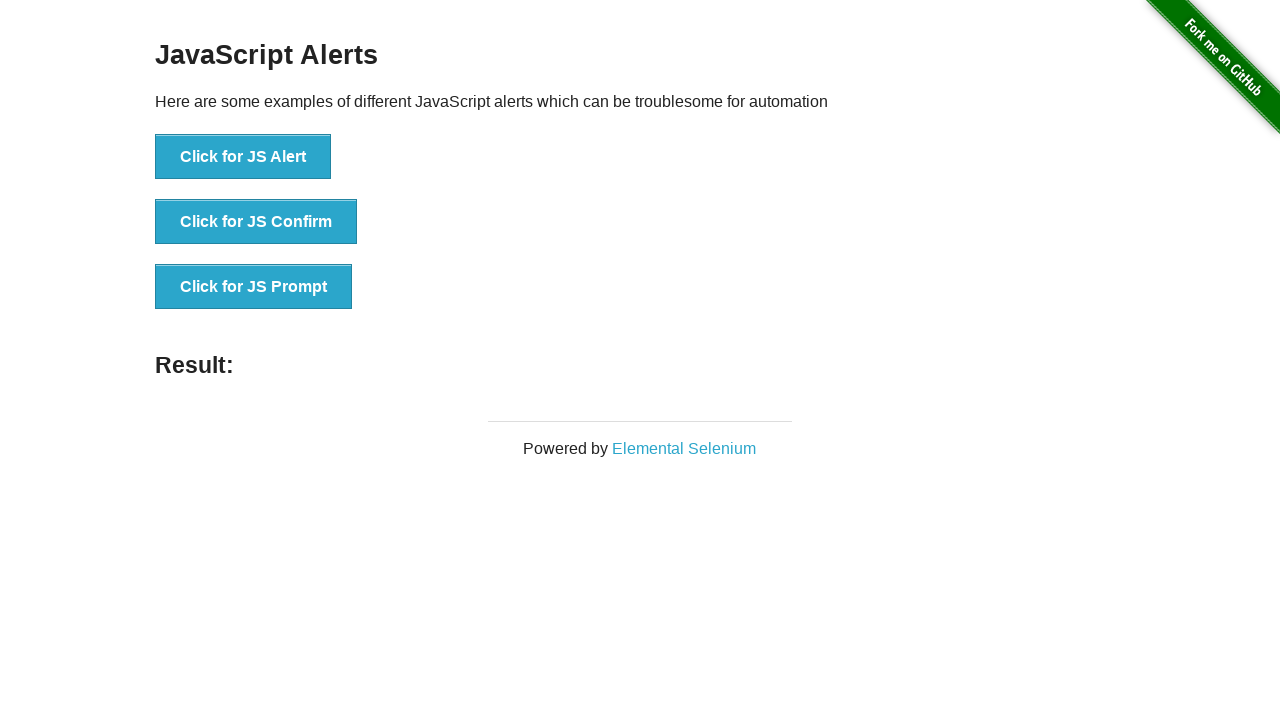

Clicked the 'Click for JS Confirm' button at (256, 222) on xpath=//button[text()='Click for JS Confirm']
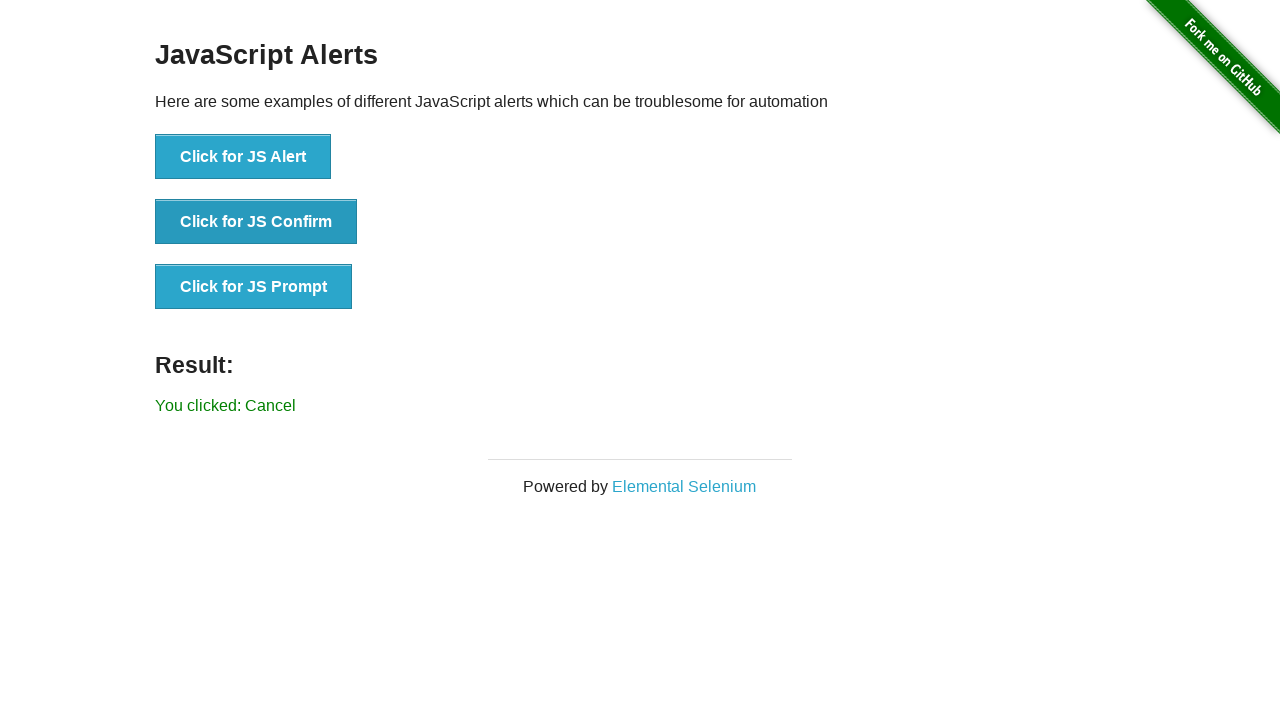

Set up dialog handler to dismiss confirmation dialog by clicking Cancel
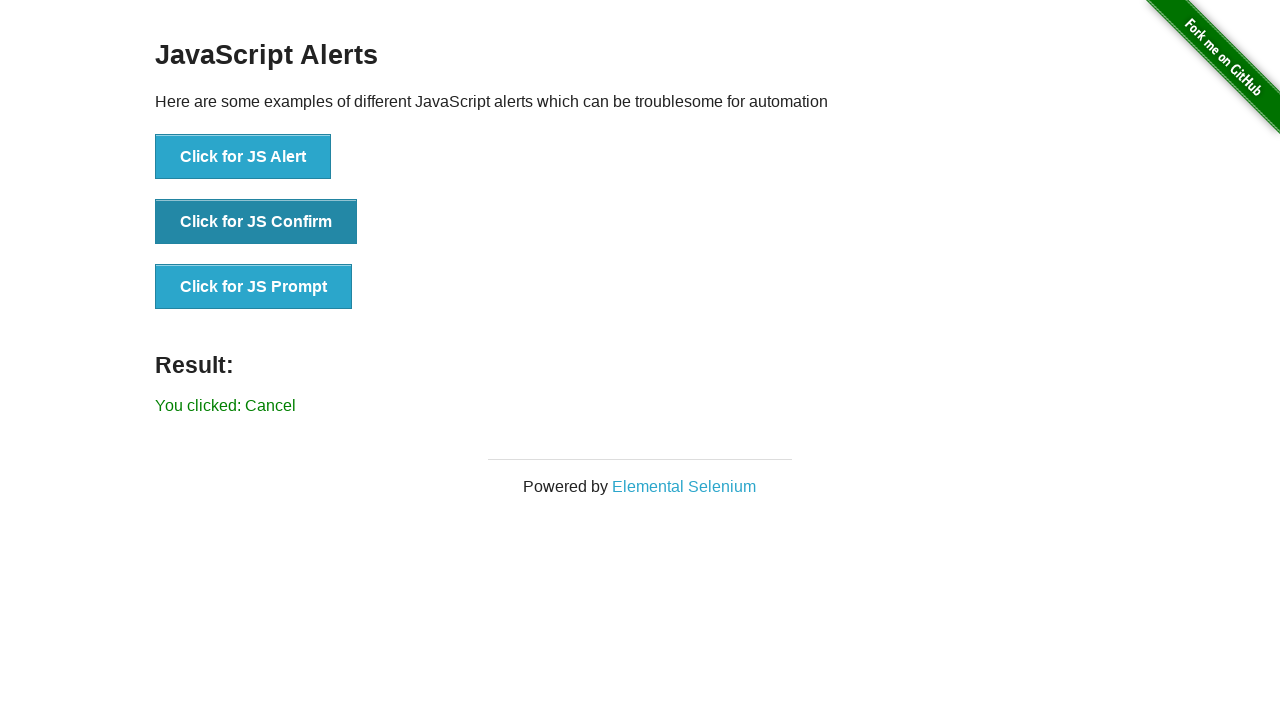

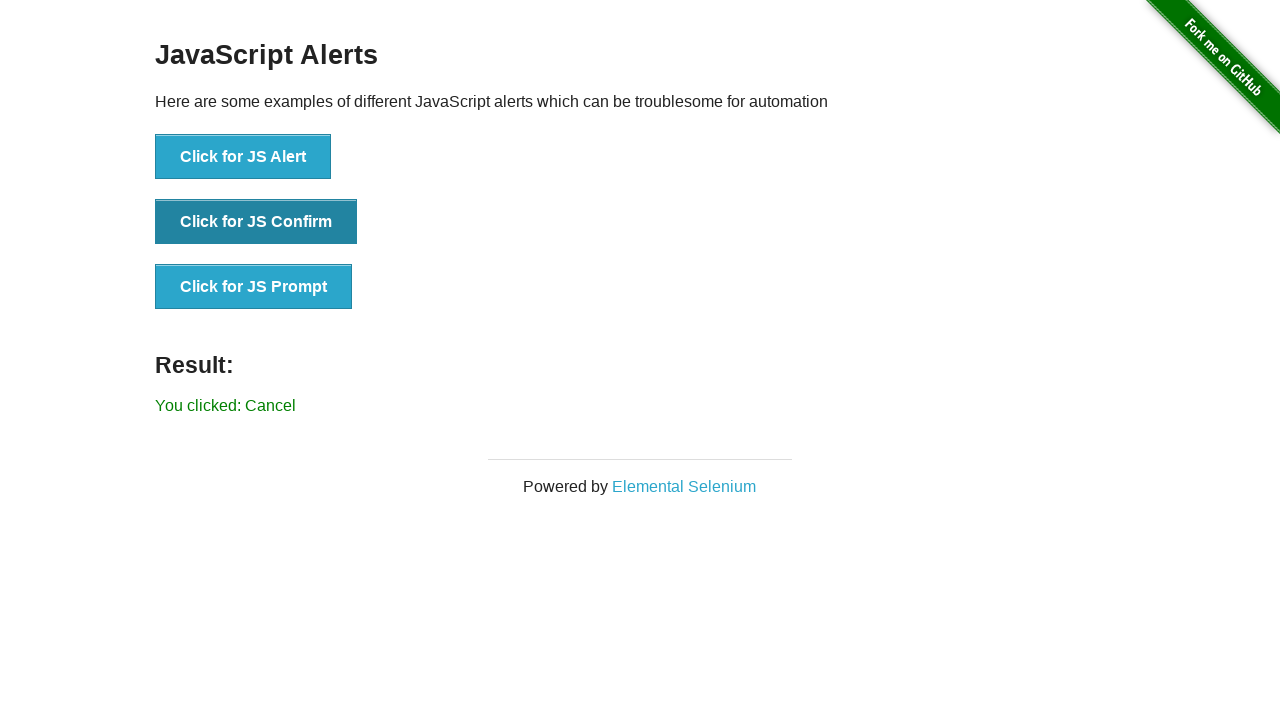